Navigates to the Ducati India homepage and verifies the page loads successfully

Starting URL: https://www.ducati.com/in/en/home

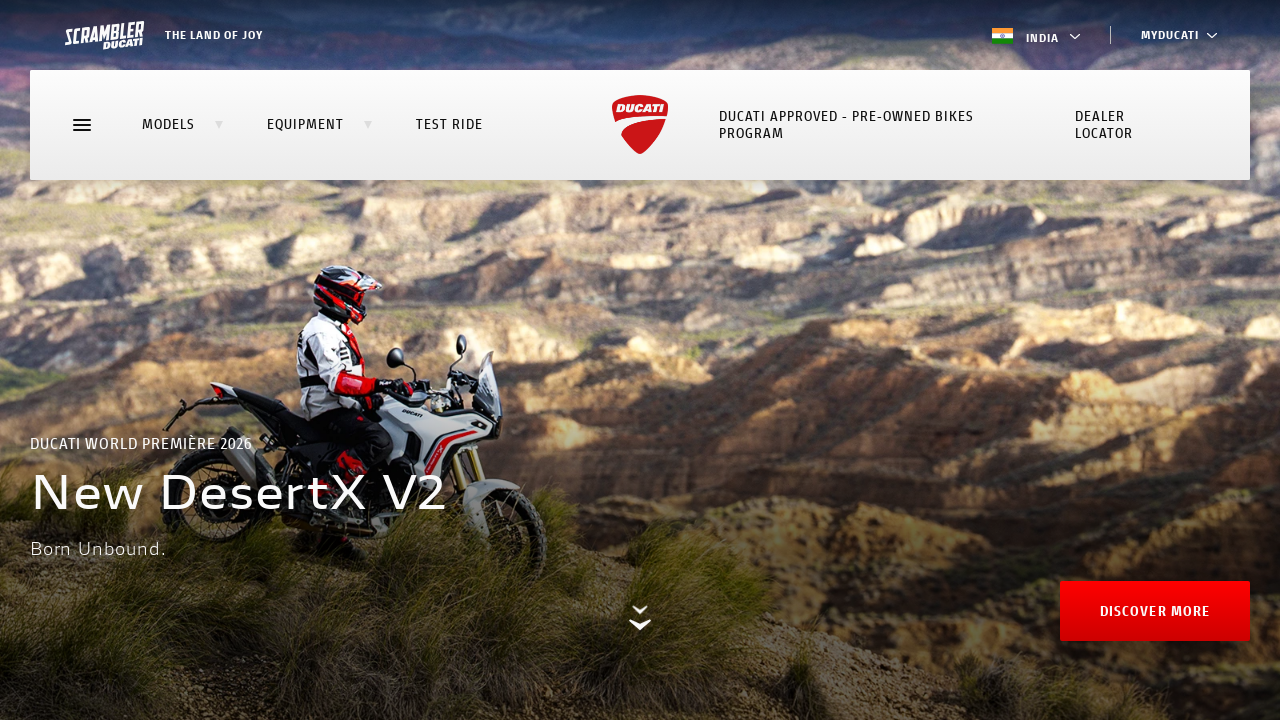

Waited for page to reach domcontentloaded state
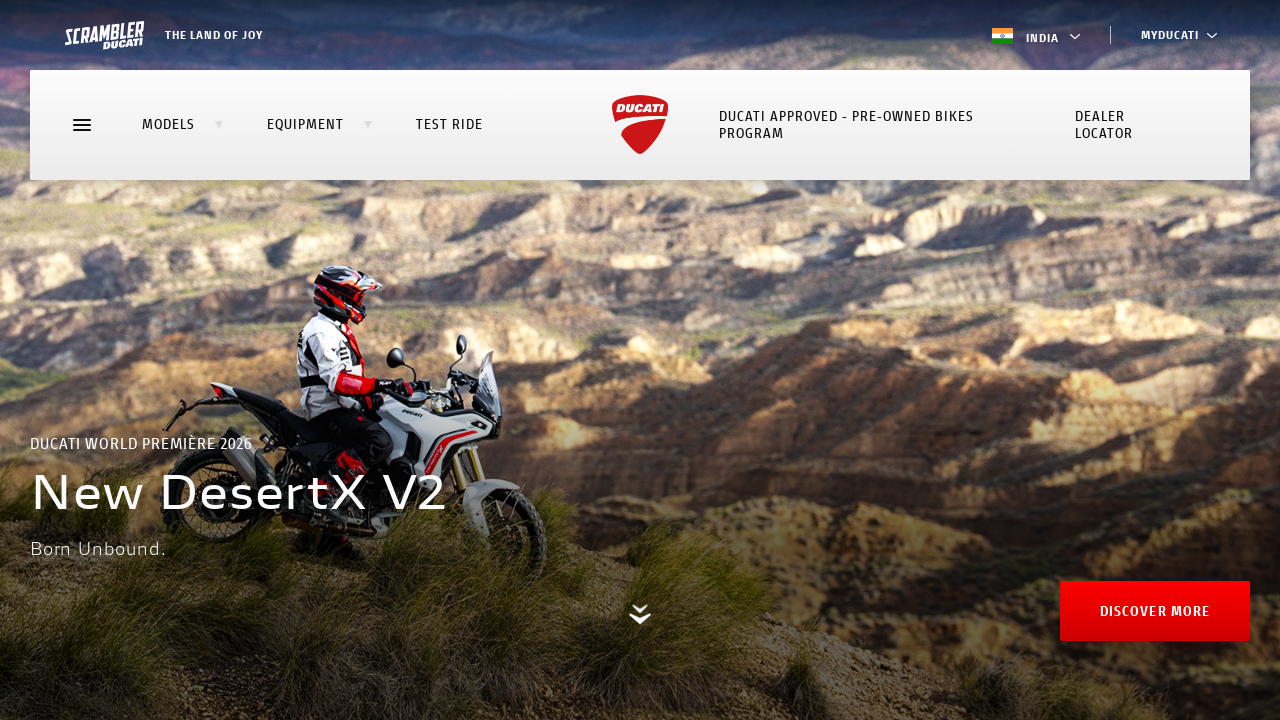

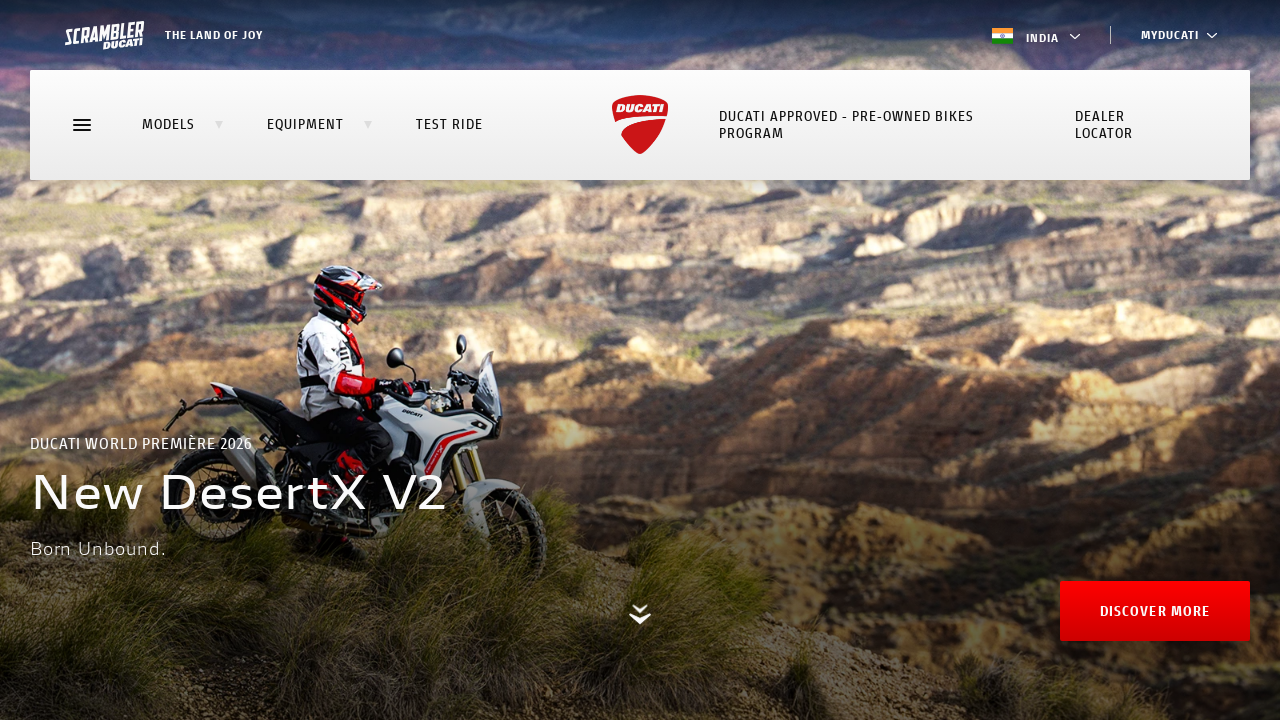